Tests the sample page by navigating to it and filling in the name field in a registration/email form

Starting URL: https://www.globalsqa.com/samplepagetest/

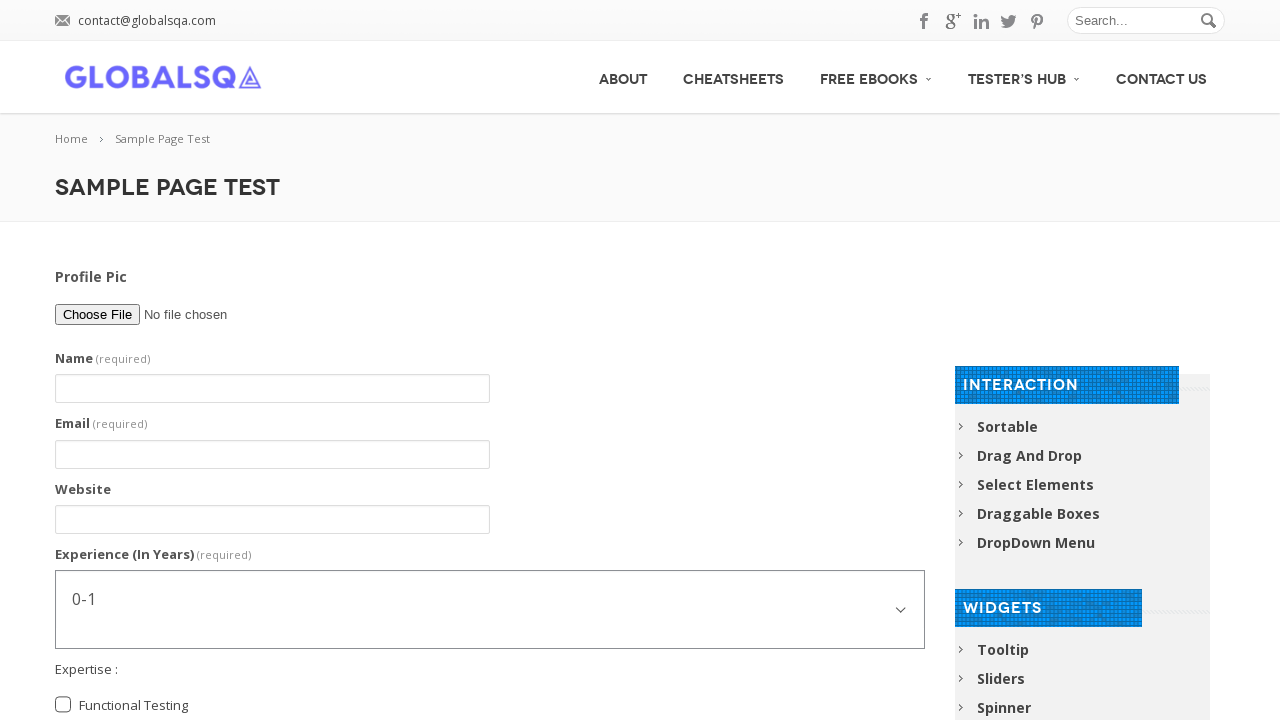

Navigated to sample page test URL
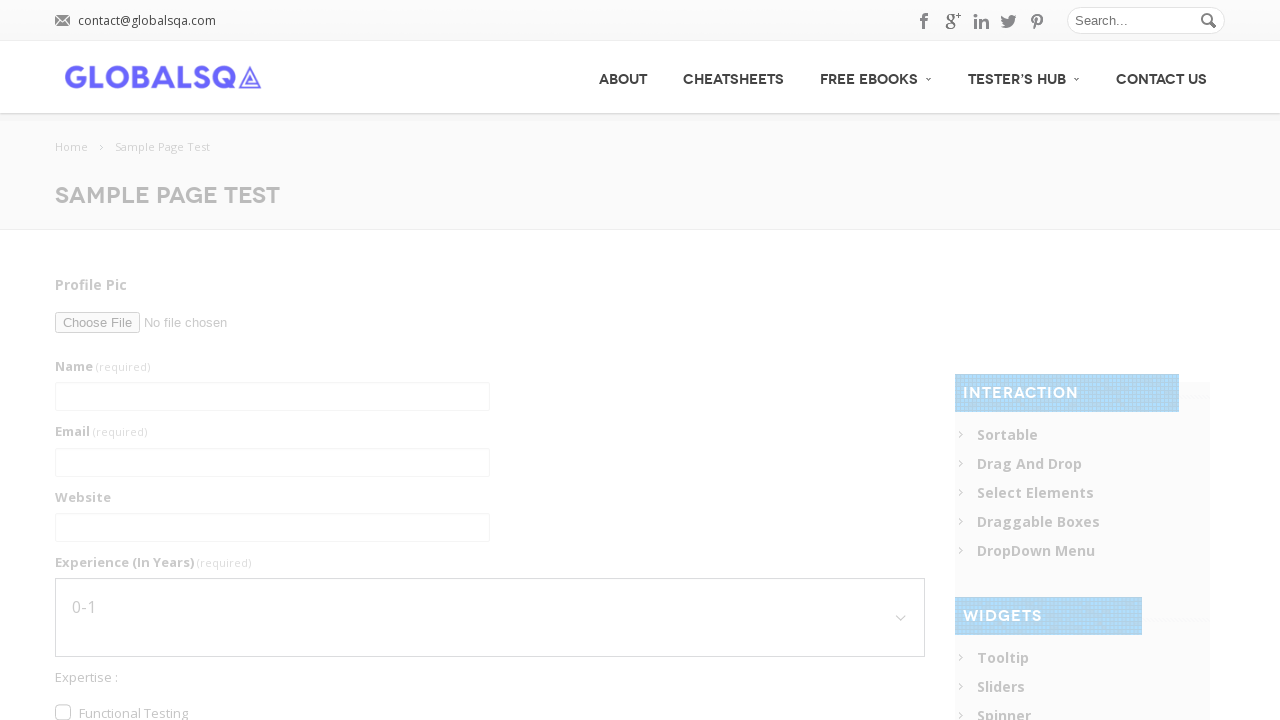

Filled name field with 'John Smith' in registration form on #g2599-name
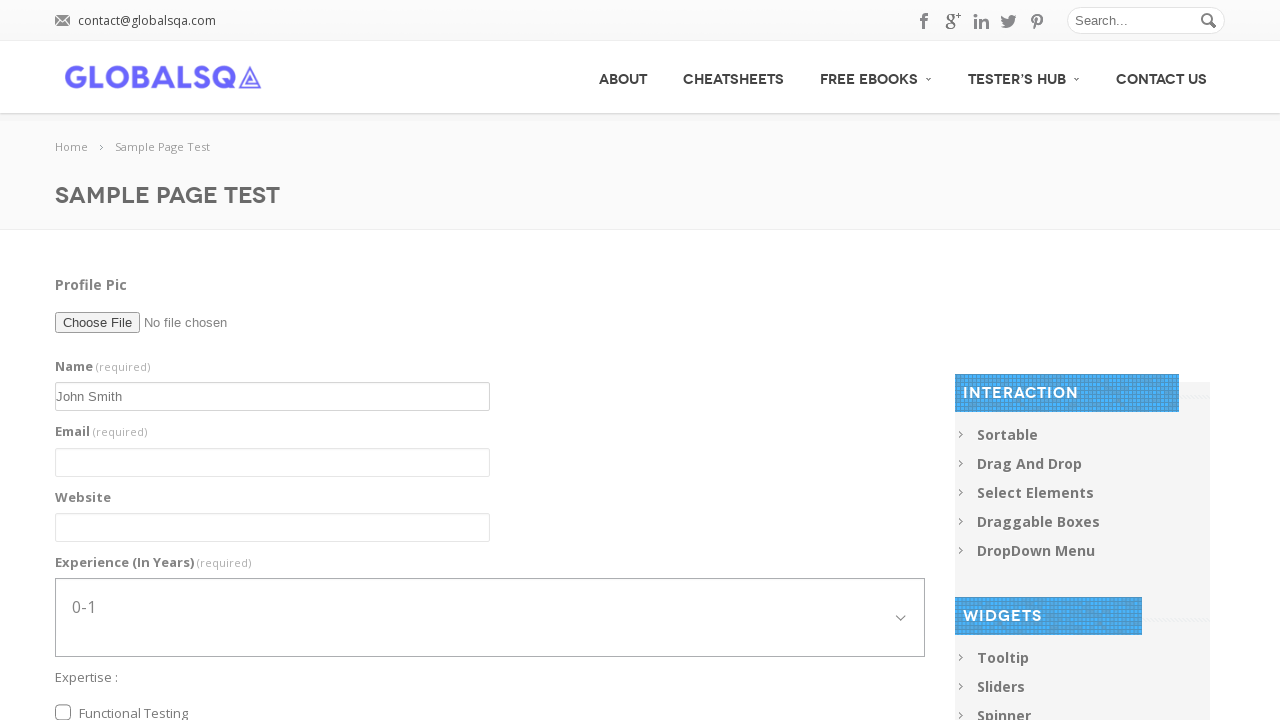

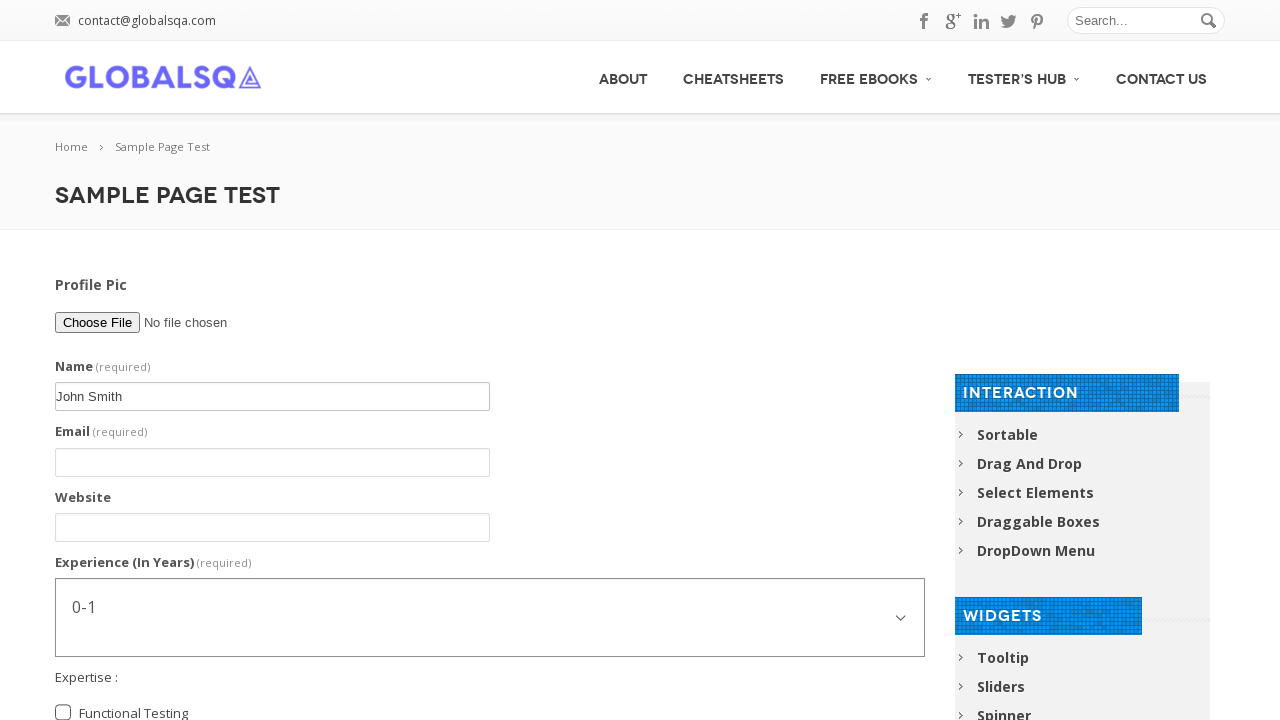